Tests that clicking the Retrieve Password button on the forgot password page does not change the URL

Starting URL: http://practice.cydeo.com/forgot_password

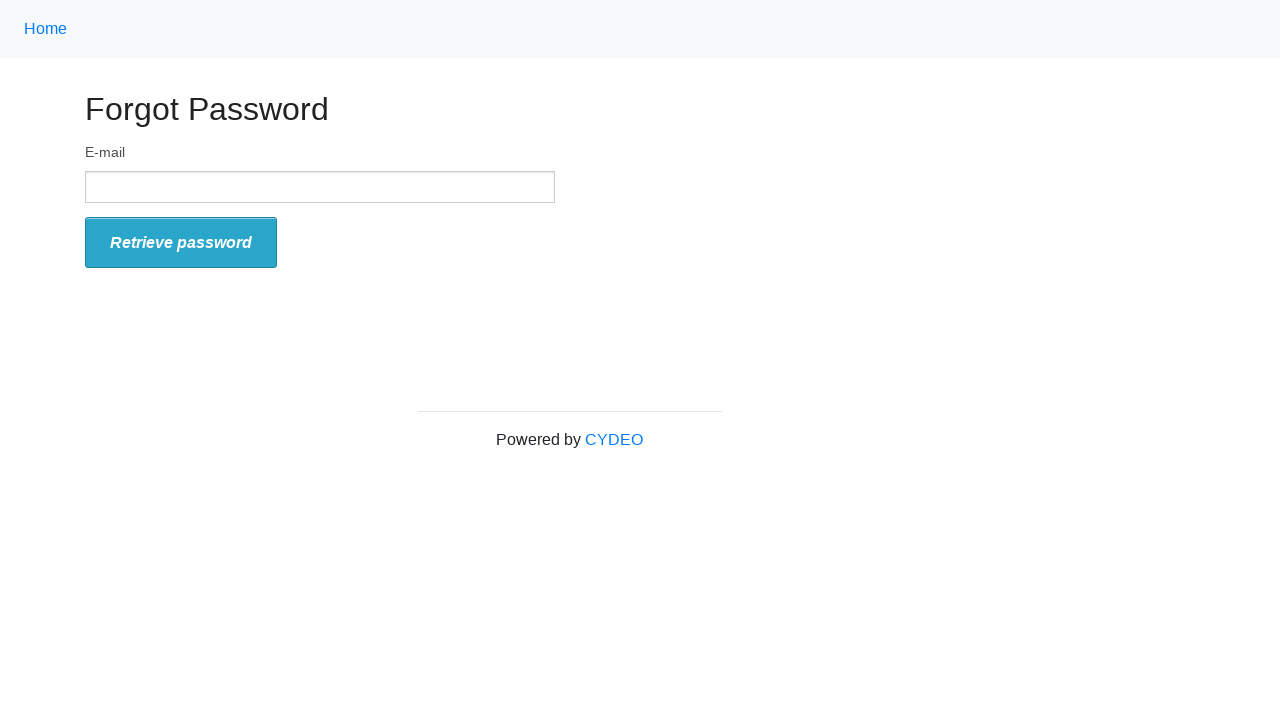

Stored initial URL from forgot password page
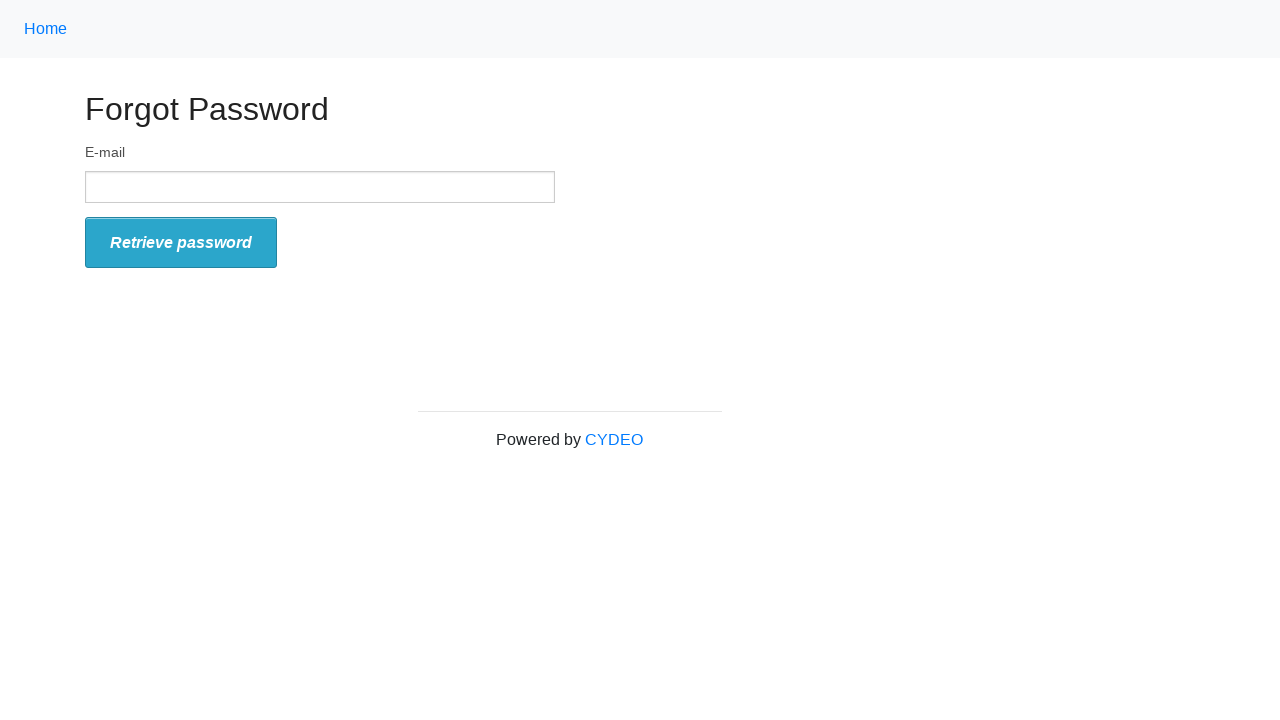

Clicked Retrieve Password button at (181, 243) on #form_submit
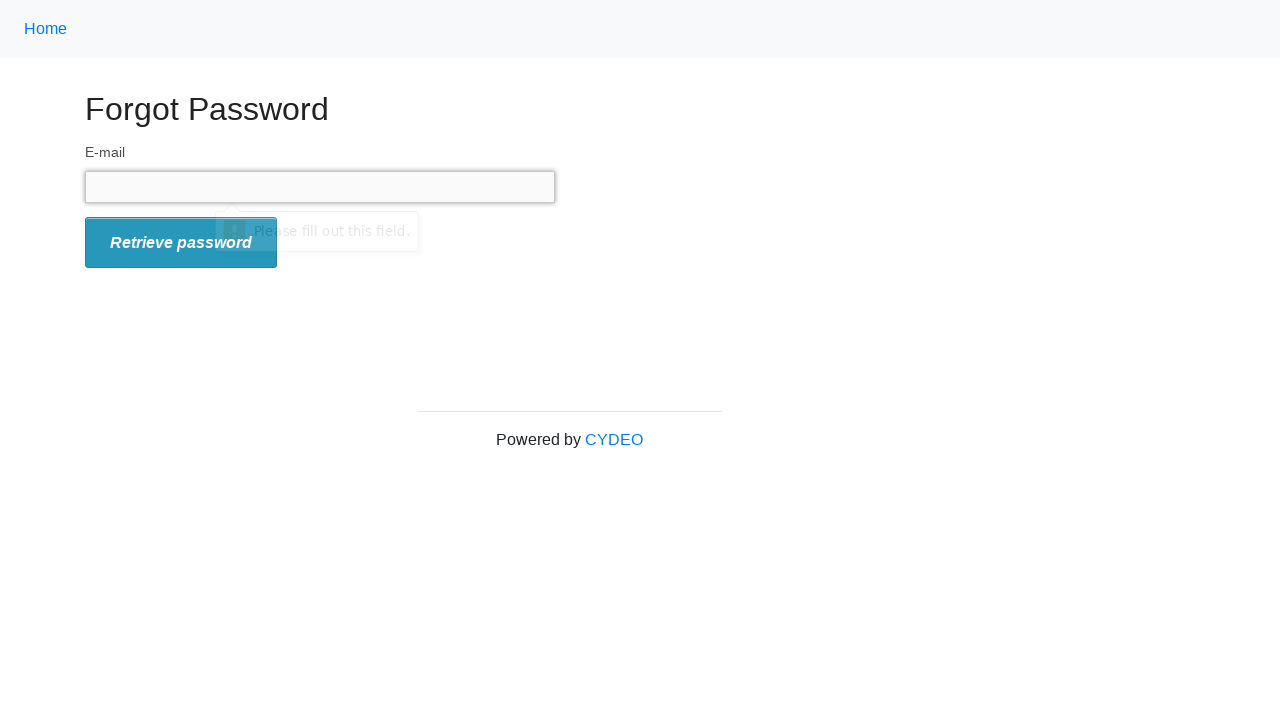

Retrieved current URL after button click
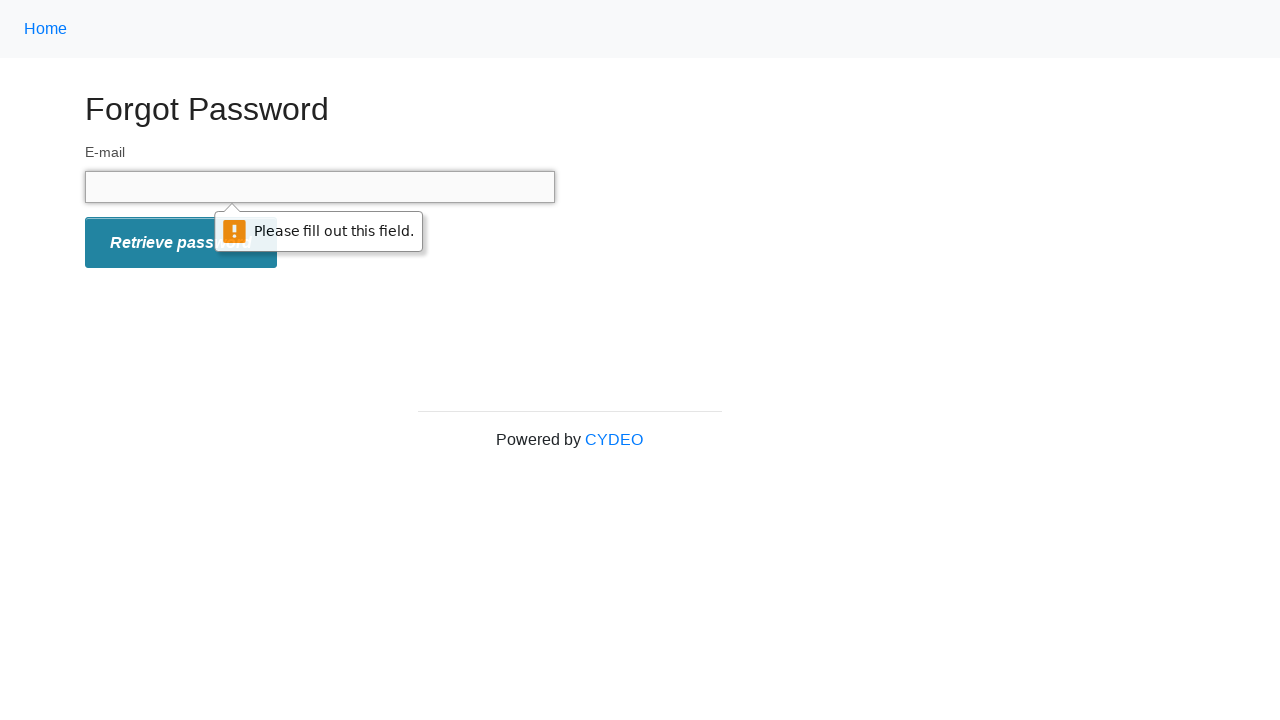

Verified URL remained unchanged after Retrieve Password button click
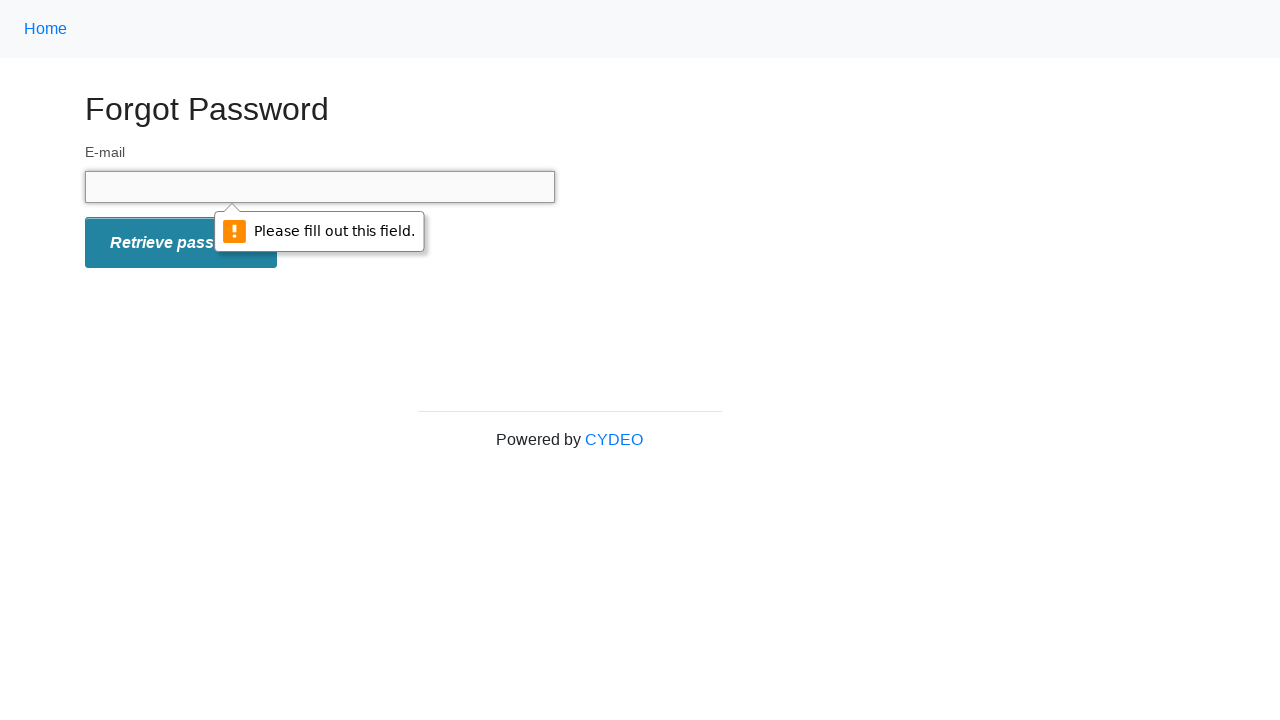

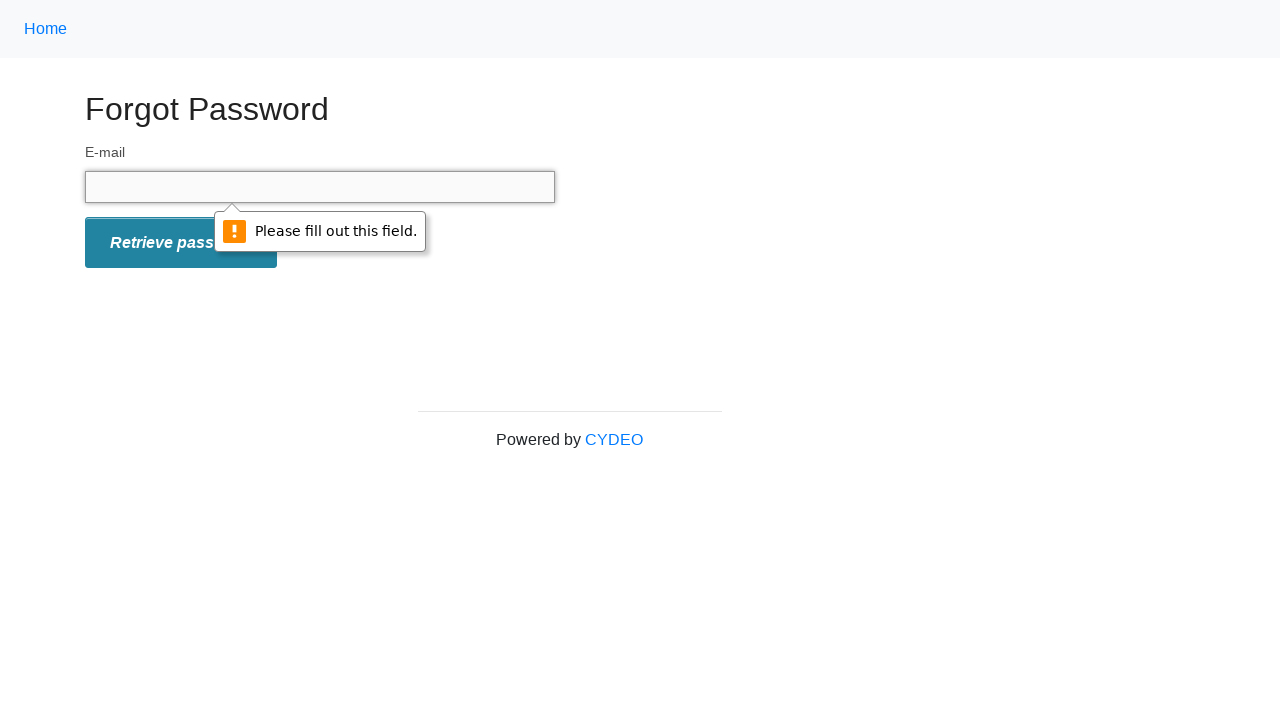